Tests drag and drop functionality on a practice page by dragging an element from one position to another

Starting URL: https://leafground.com/drag.xhtml

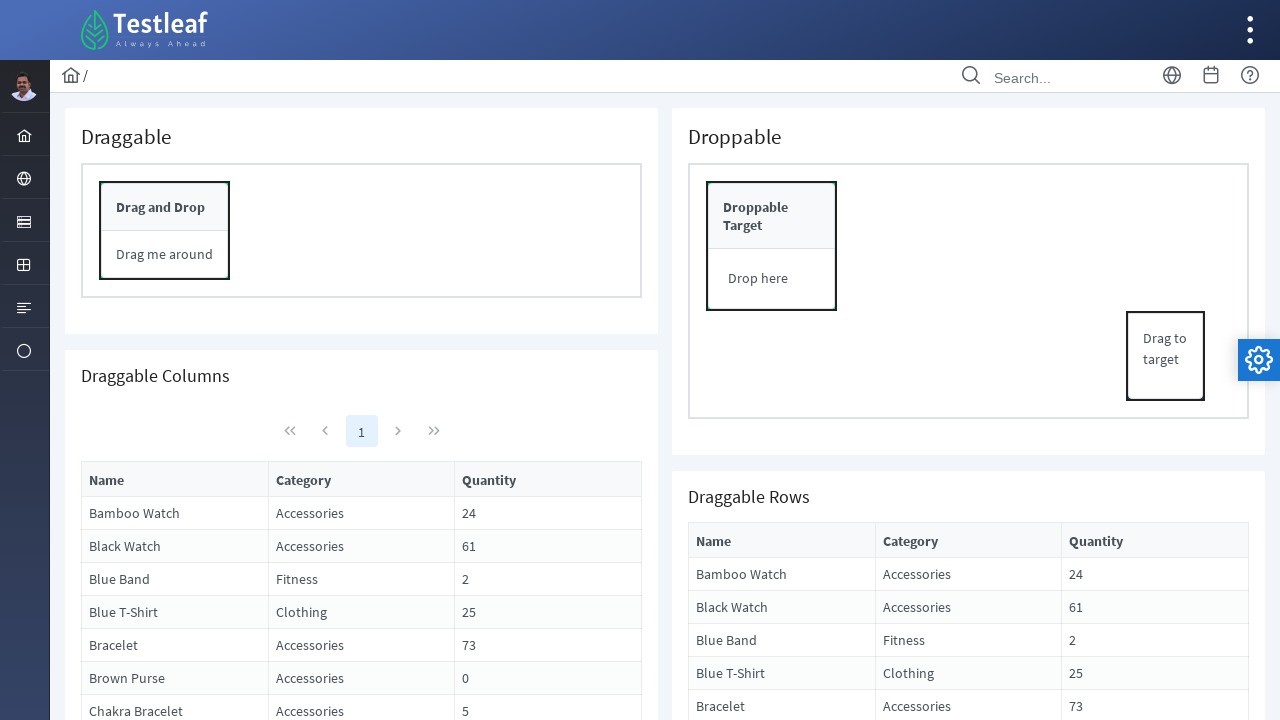

Waited for drag source element to be visible
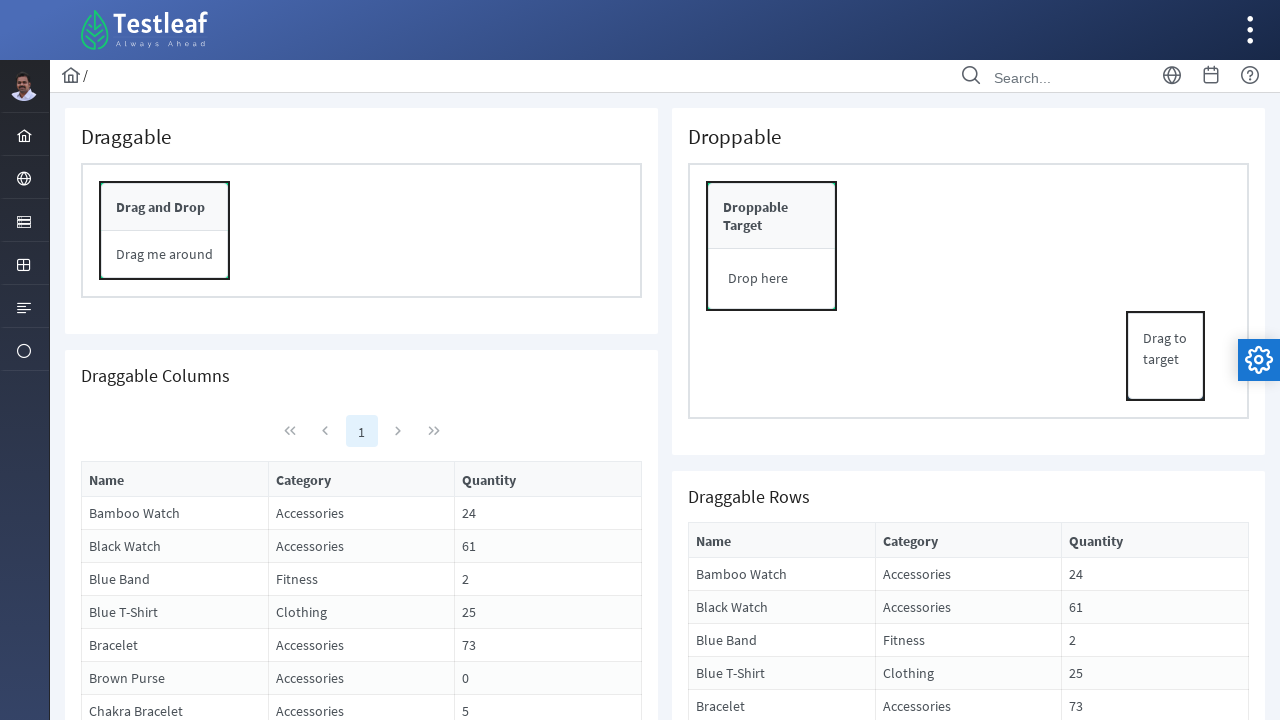

Located drag source element
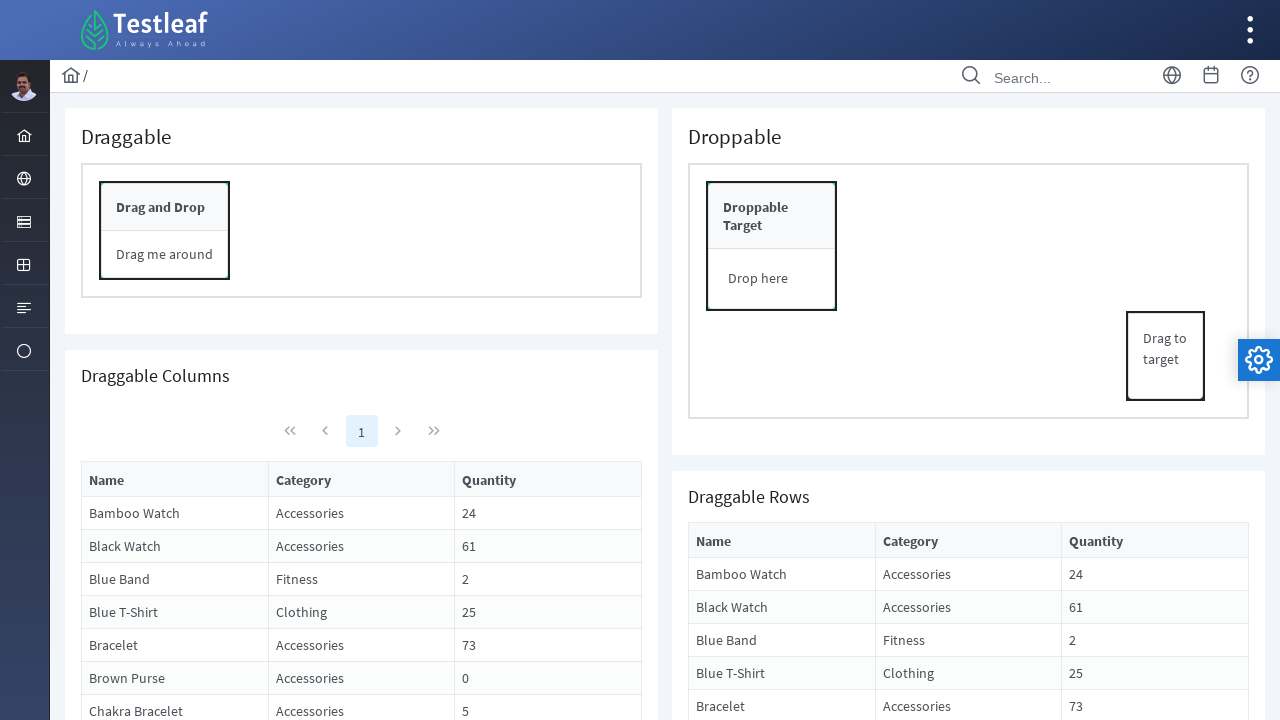

Located drag target element
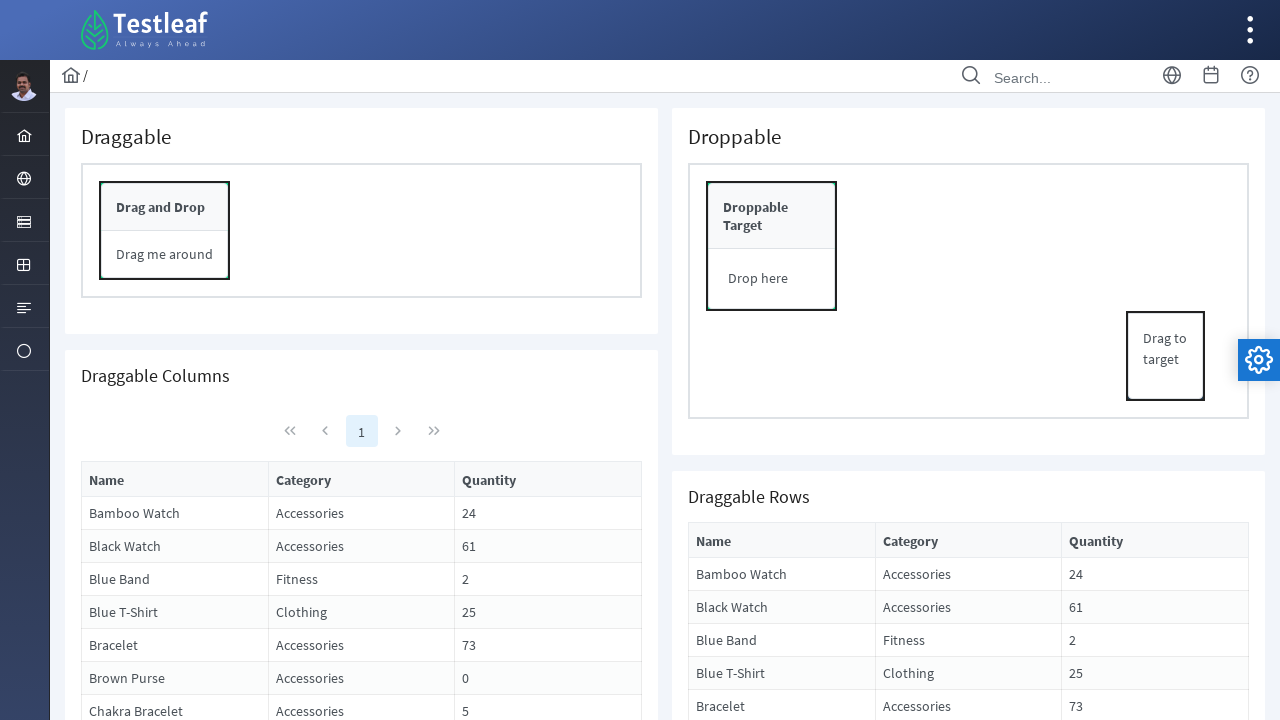

Dragged element from source to target position at (489, 480)
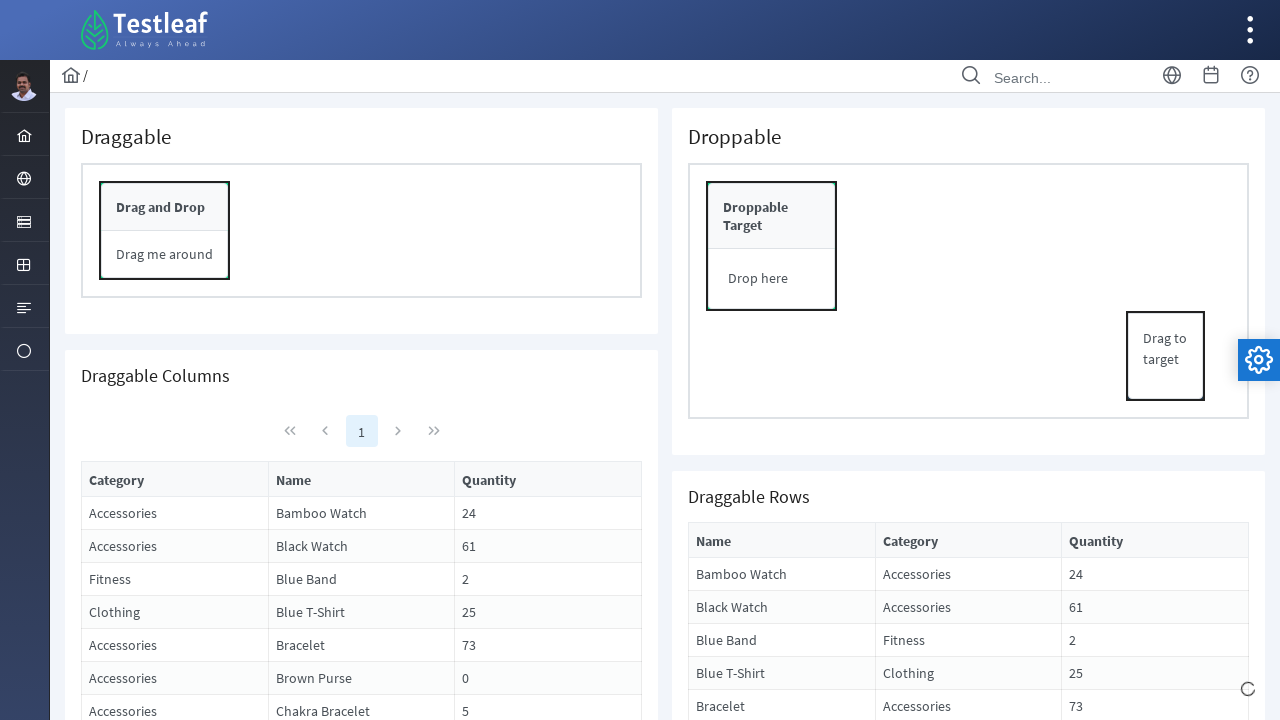

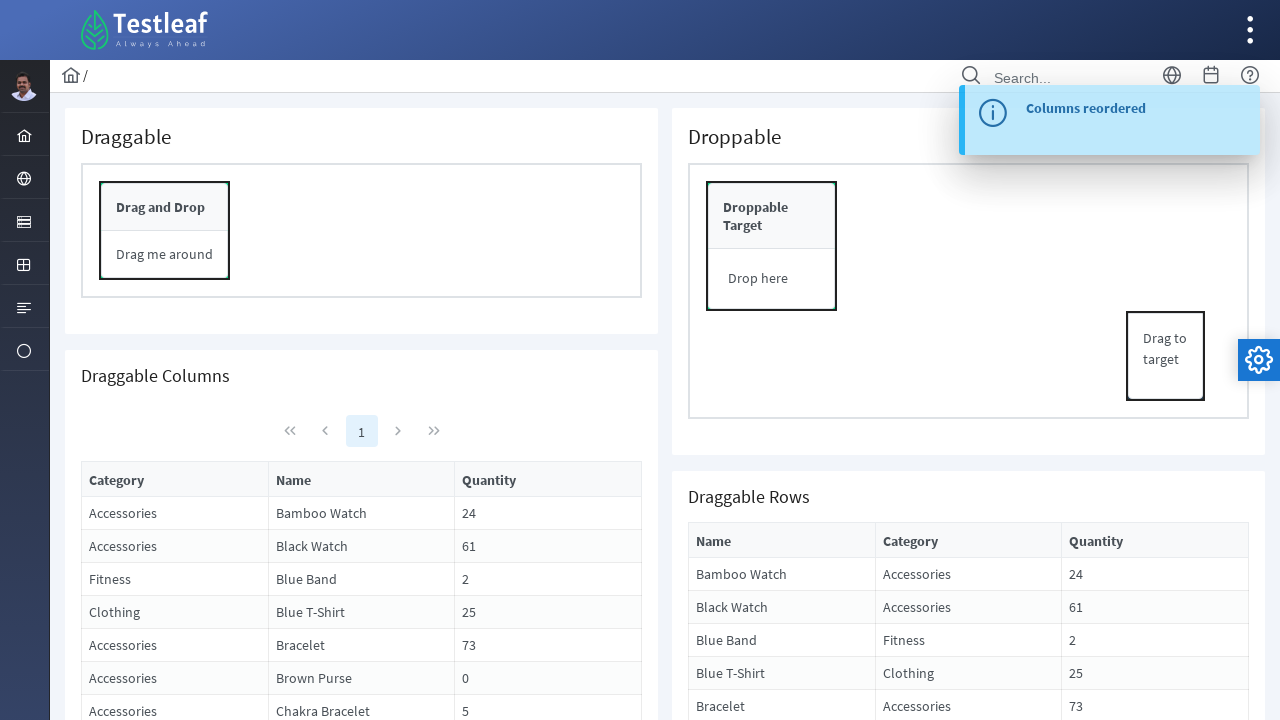